Tests a progress bar functionality by navigating to the "With Element" section, entering a time value, starting the progress, and waiting for a select element to become visible

Starting URL: https://demoapps.qspiders.com/ui/progress?sublist=0

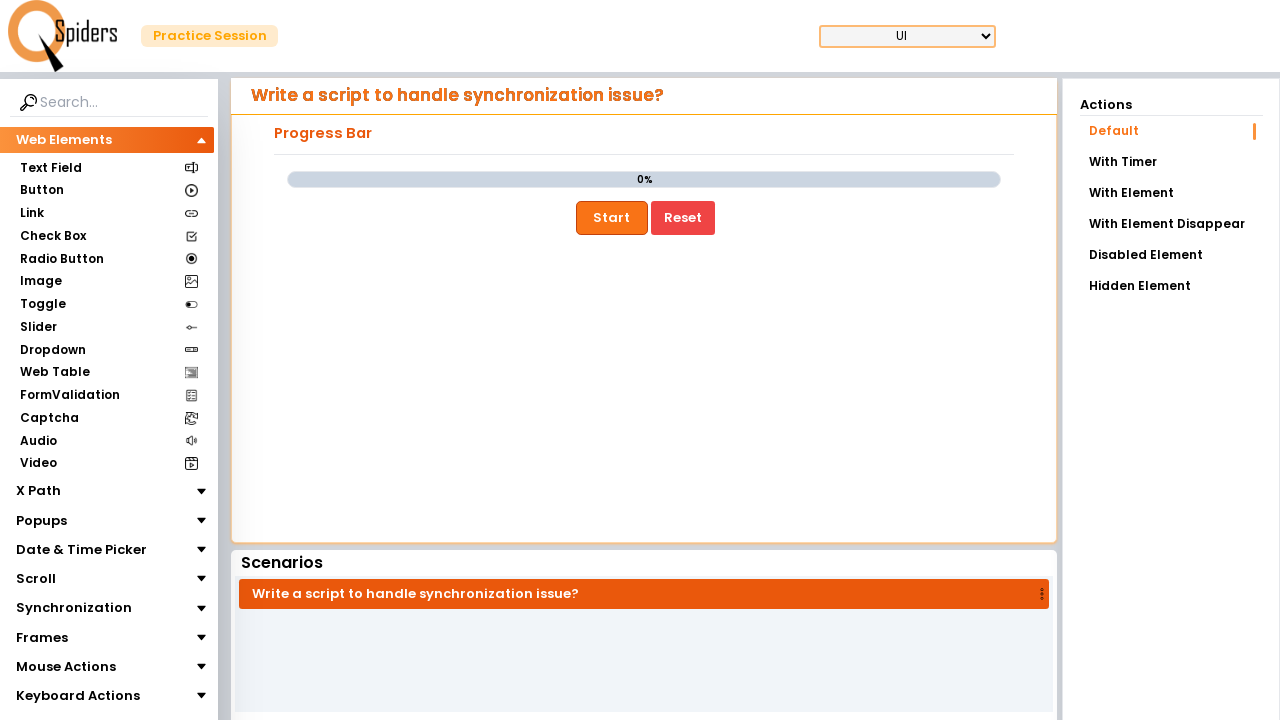

Clicked 'With Element' link to navigate to the progress bar section at (1171, 193) on xpath=(//a[contains(text(),'With Element')])[1]
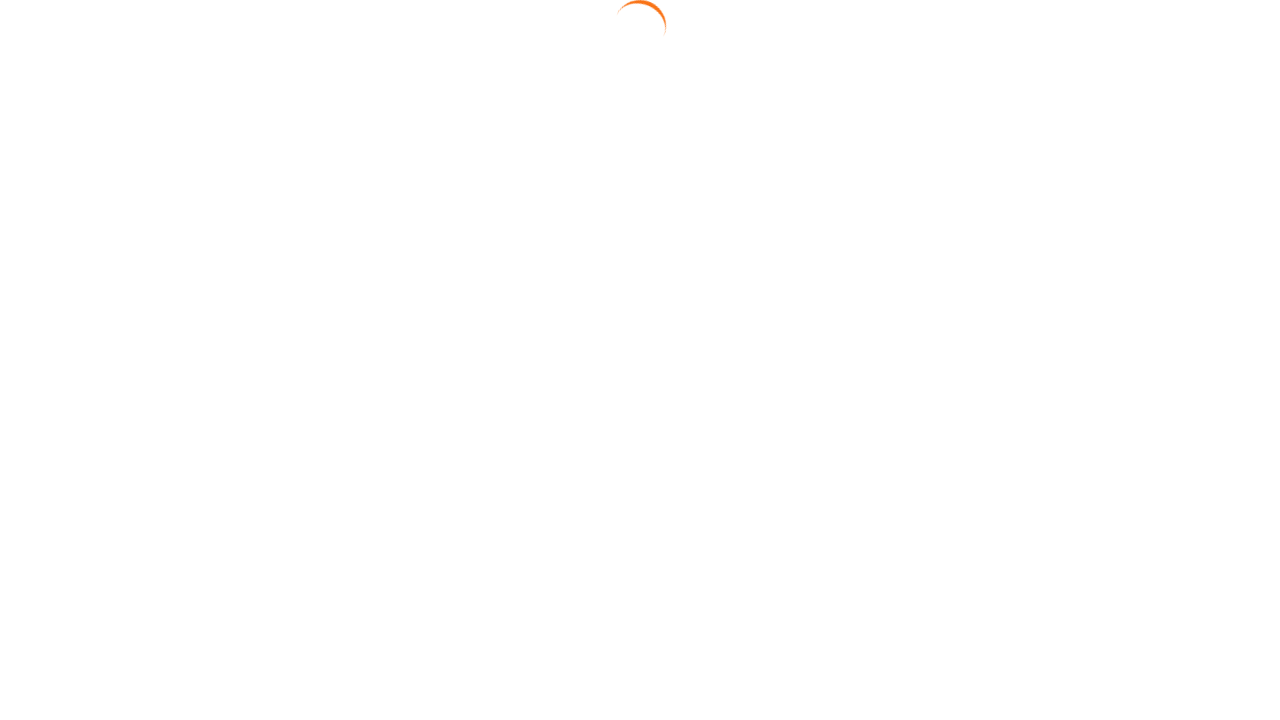

Entered time value '20' in the input field on xpath=(//input[@type='text'])[1]
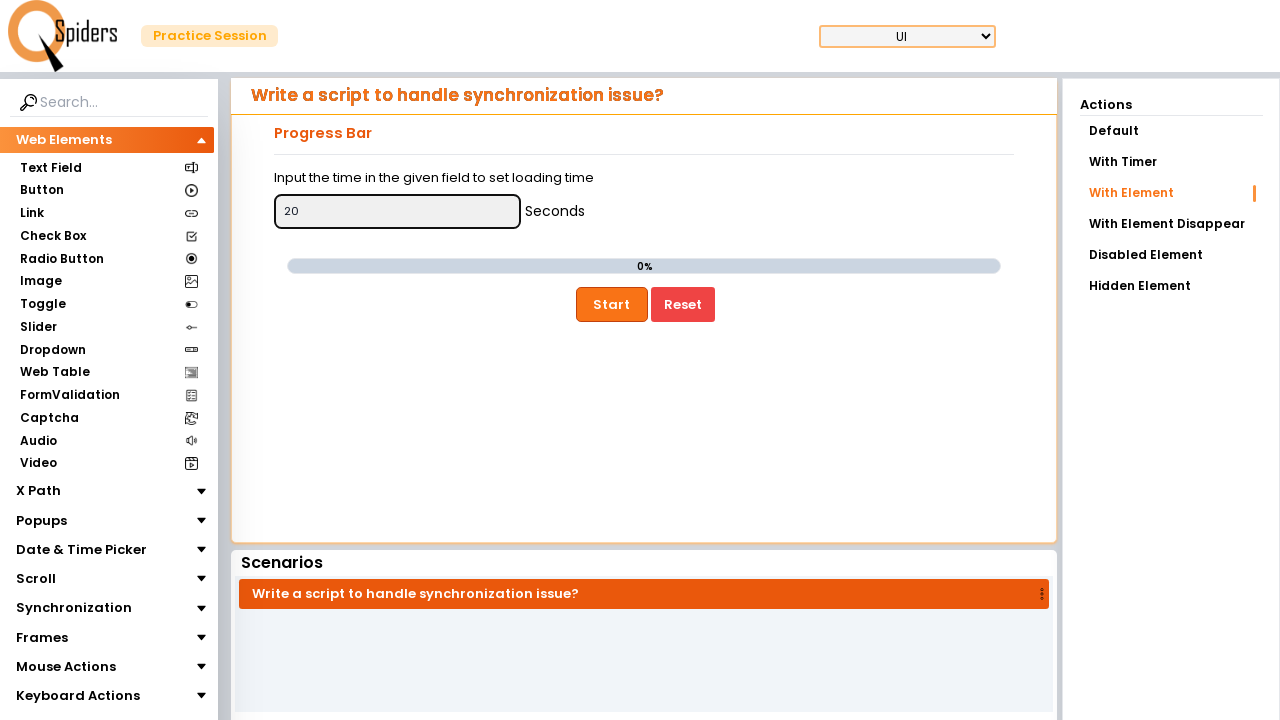

Clicked Start button to begin progress bar at (612, 304) on xpath=//button[text()='Start']
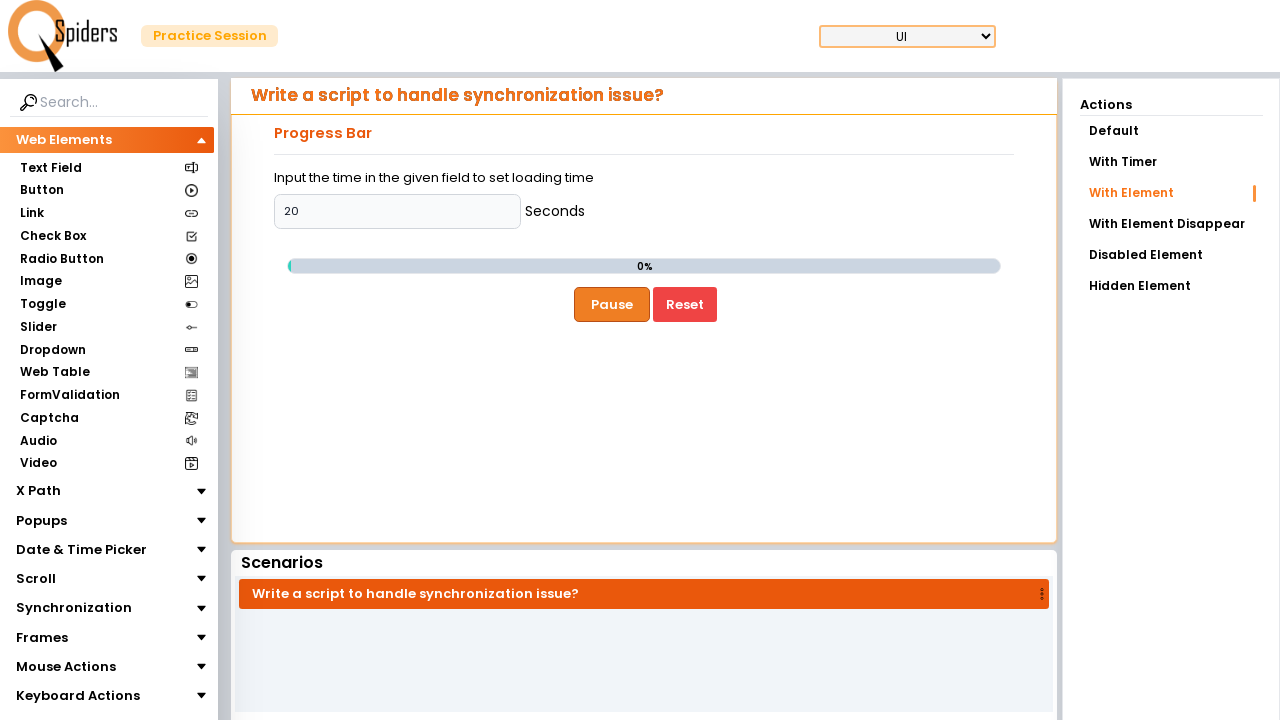

Select element became visible after progress completed
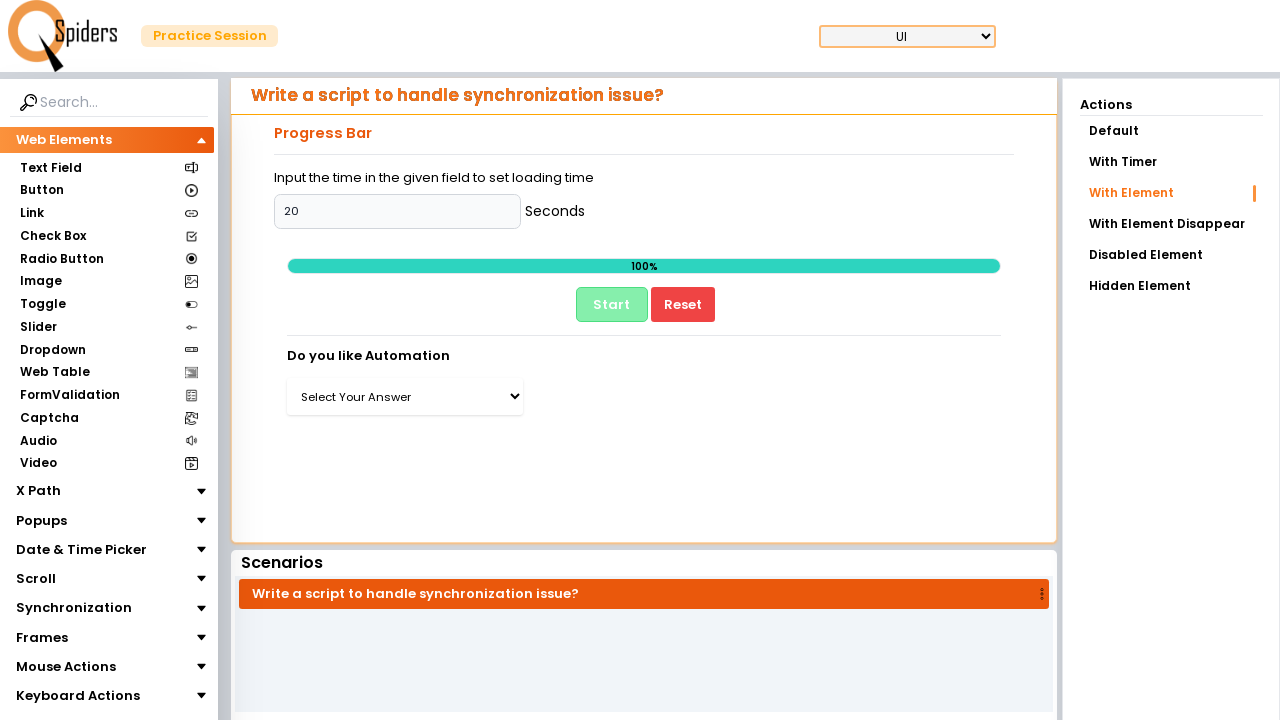

Clicked the select element at (405, 397) on xpath=(//select)[2]
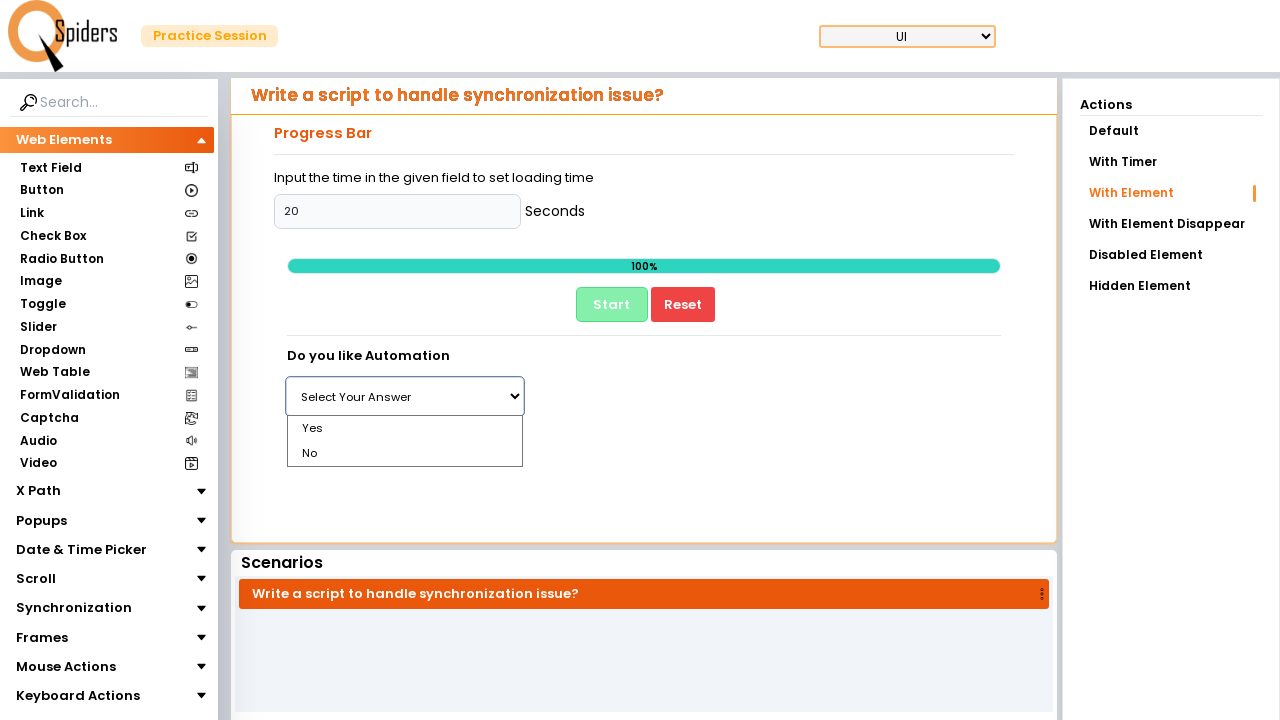

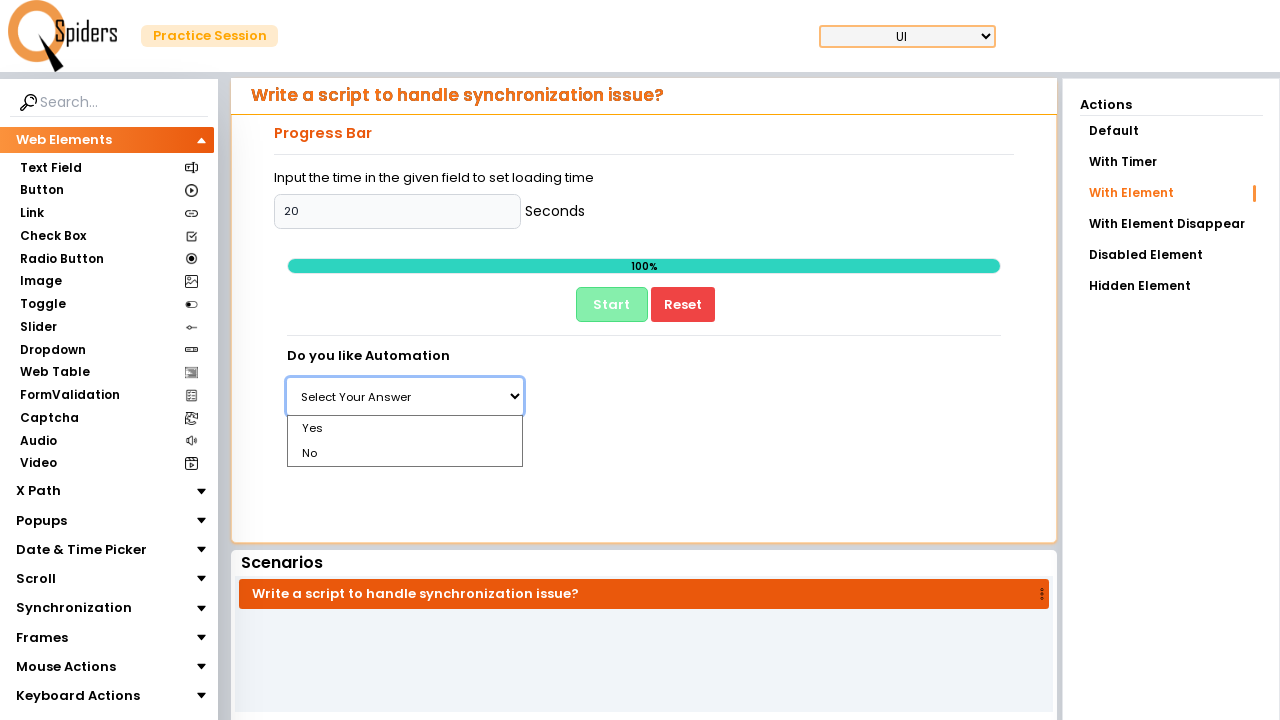